Tests AJAX functionality by clicking a button and waiting for dynamically loaded content (h1 and h3 elements) to appear on the page, including a delayed text element.

Starting URL: https://v1.training-support.net/selenium/ajax

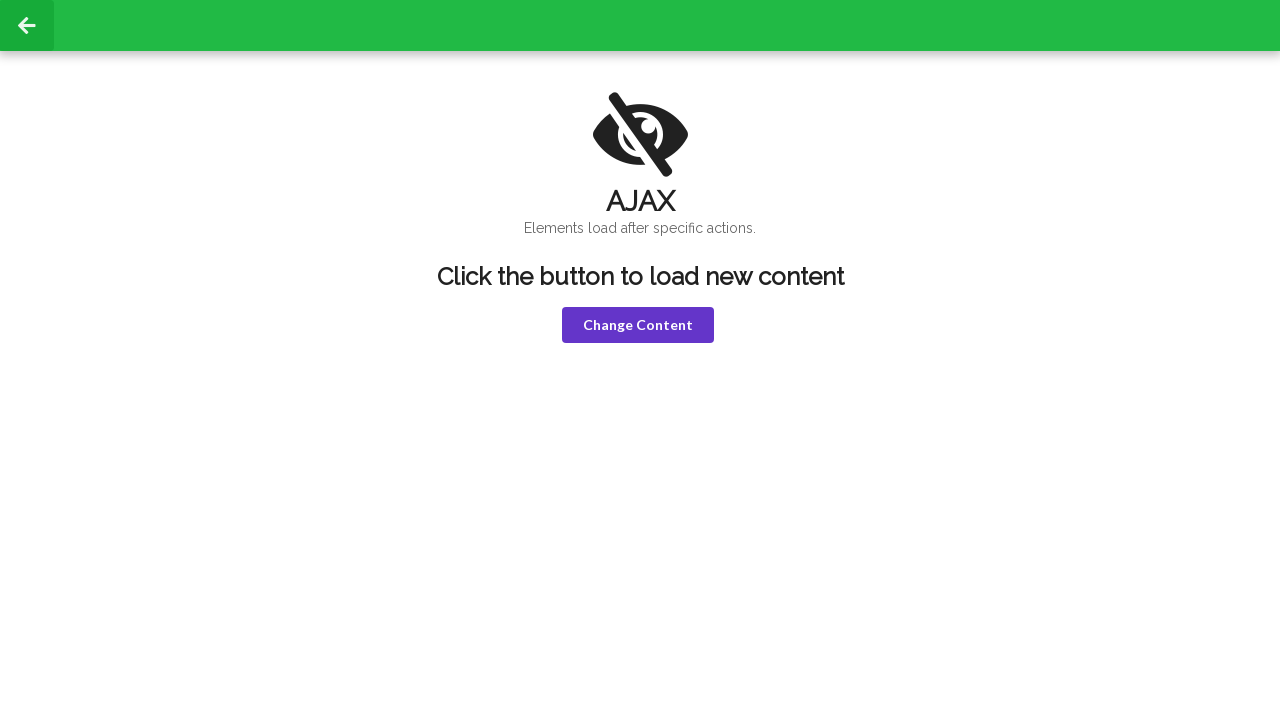

Clicked violet button to trigger AJAX content loading at (638, 325) on button.violet
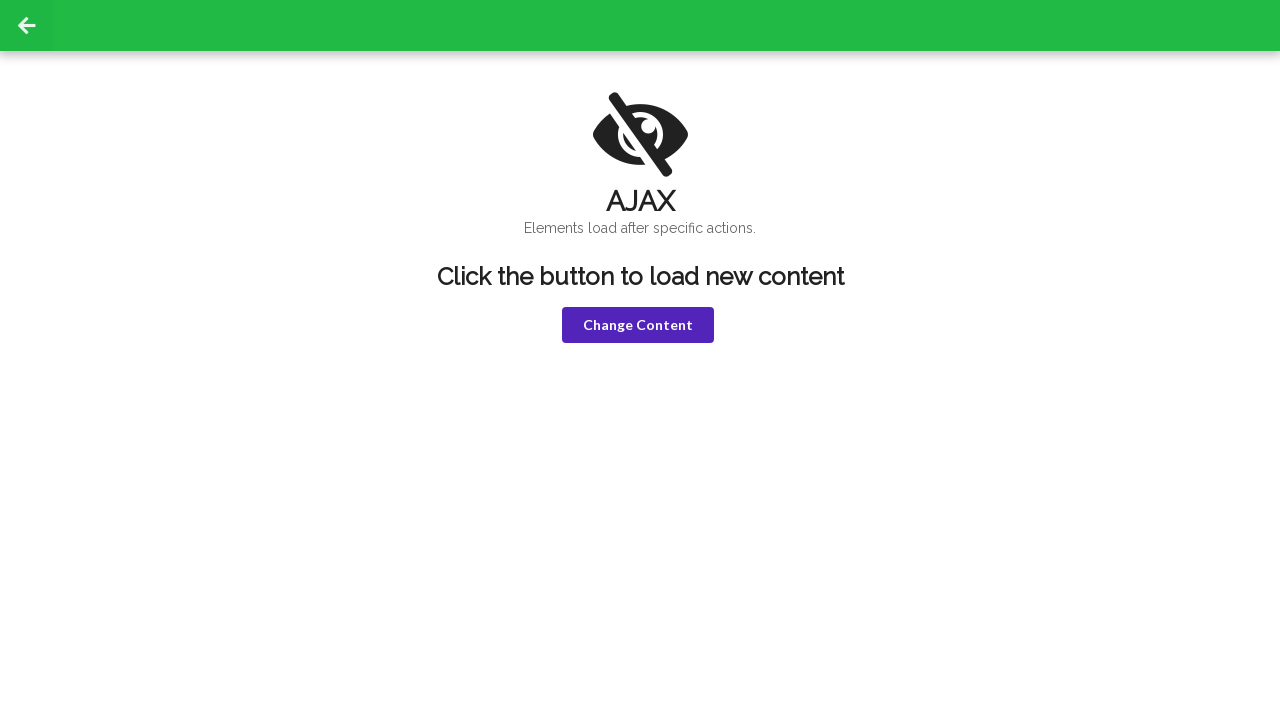

Waited for h1 element to become visible
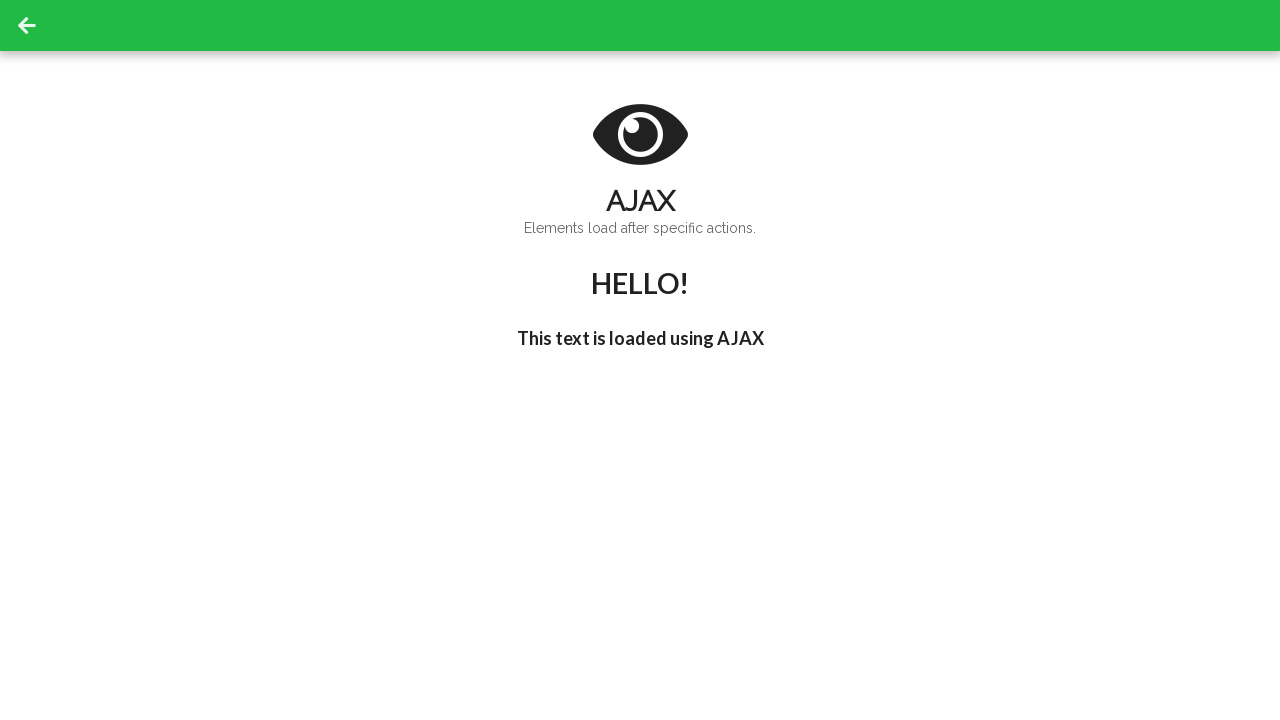

Retrieved h1 text content: 'HELLO!'
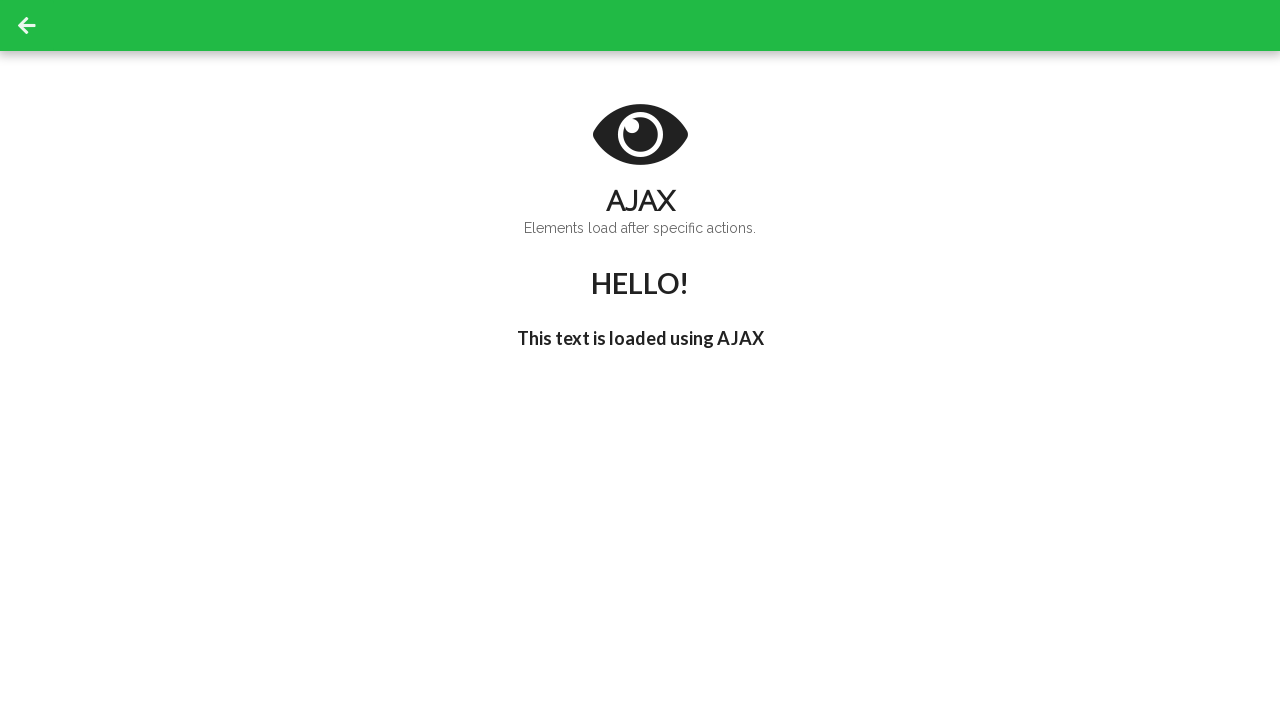

Waited for h3 element to contain 'I'm late!' text
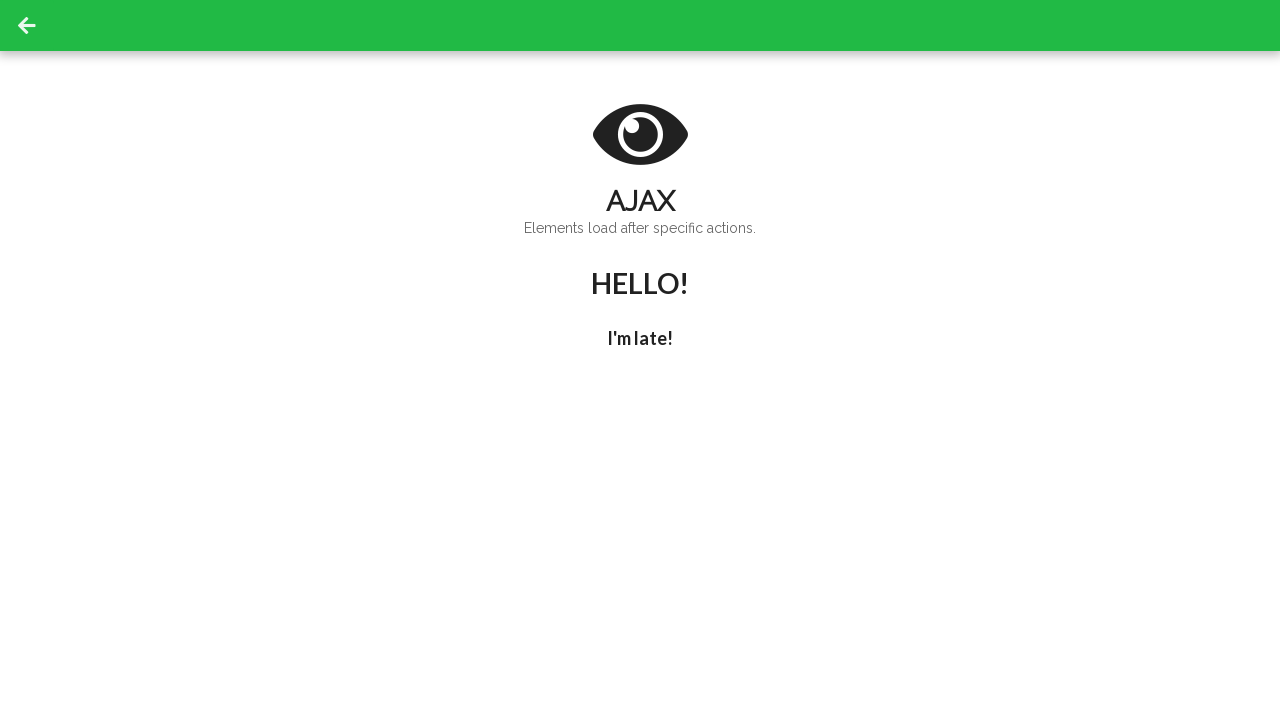

Retrieved h3 text content: 'I'm late!'
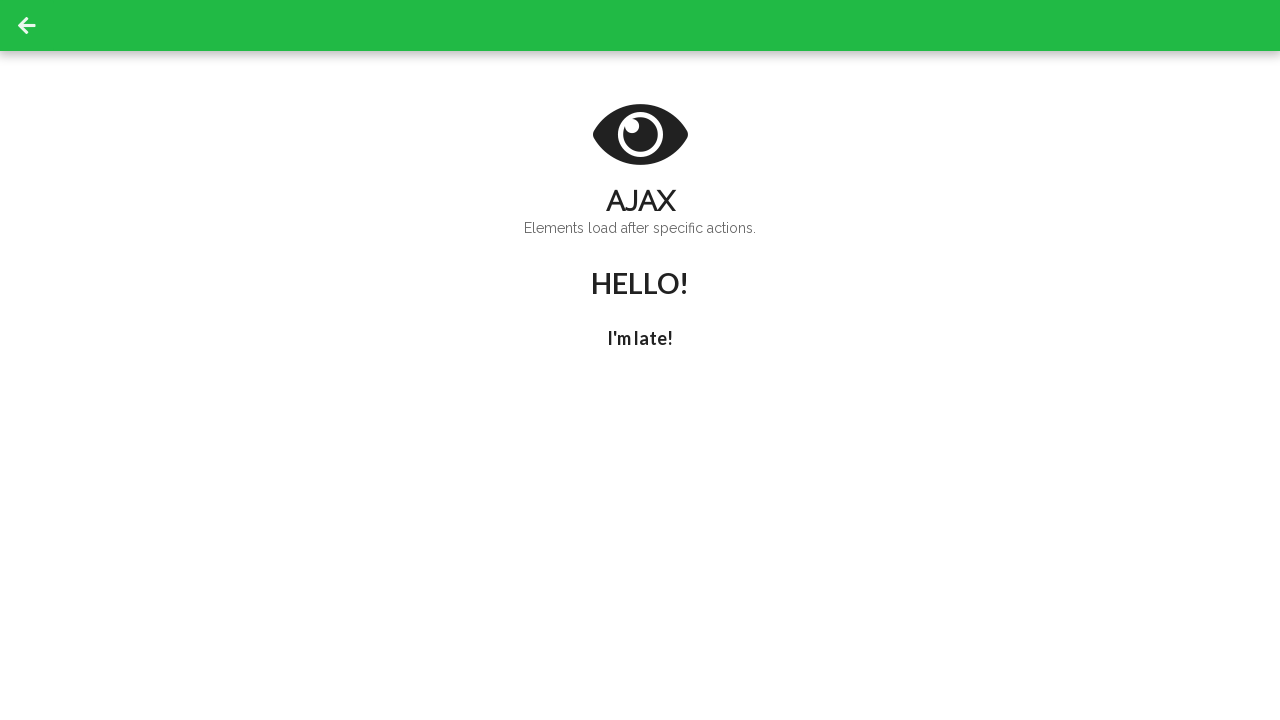

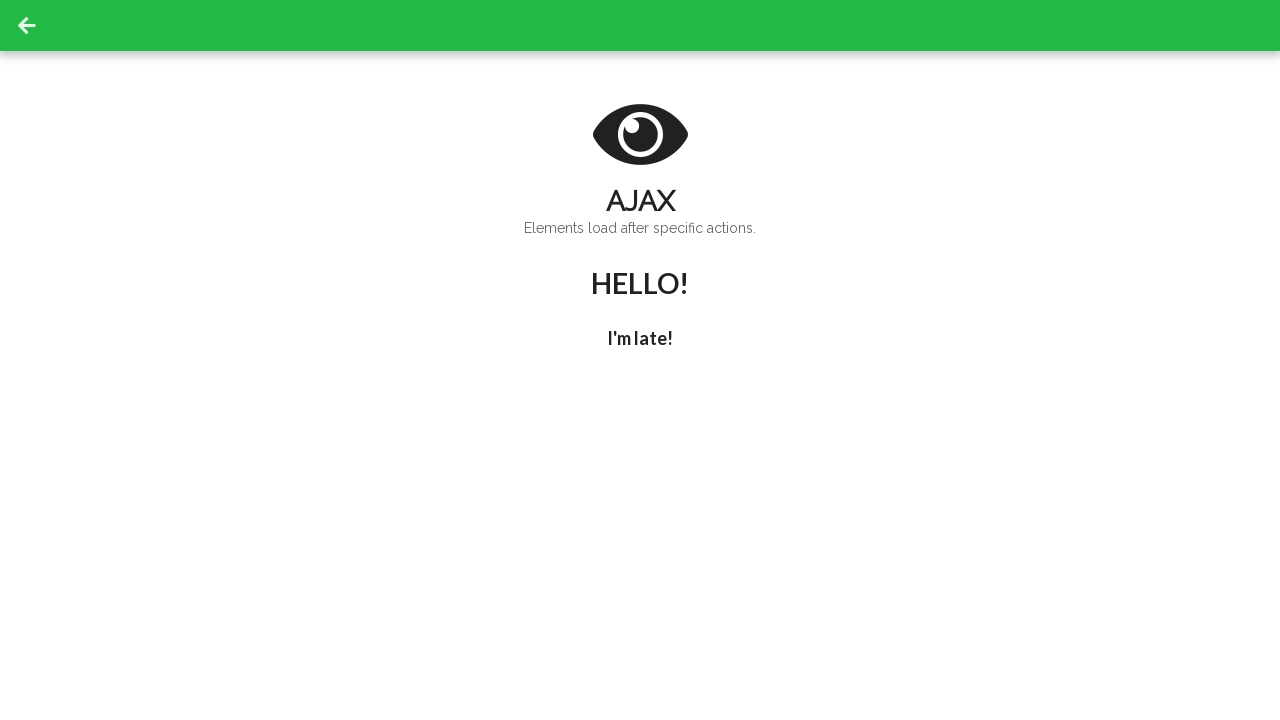